Tests that the login form displays an error message when invalid/wrong credentials are submitted

Starting URL: https://www.saucedemo.com/

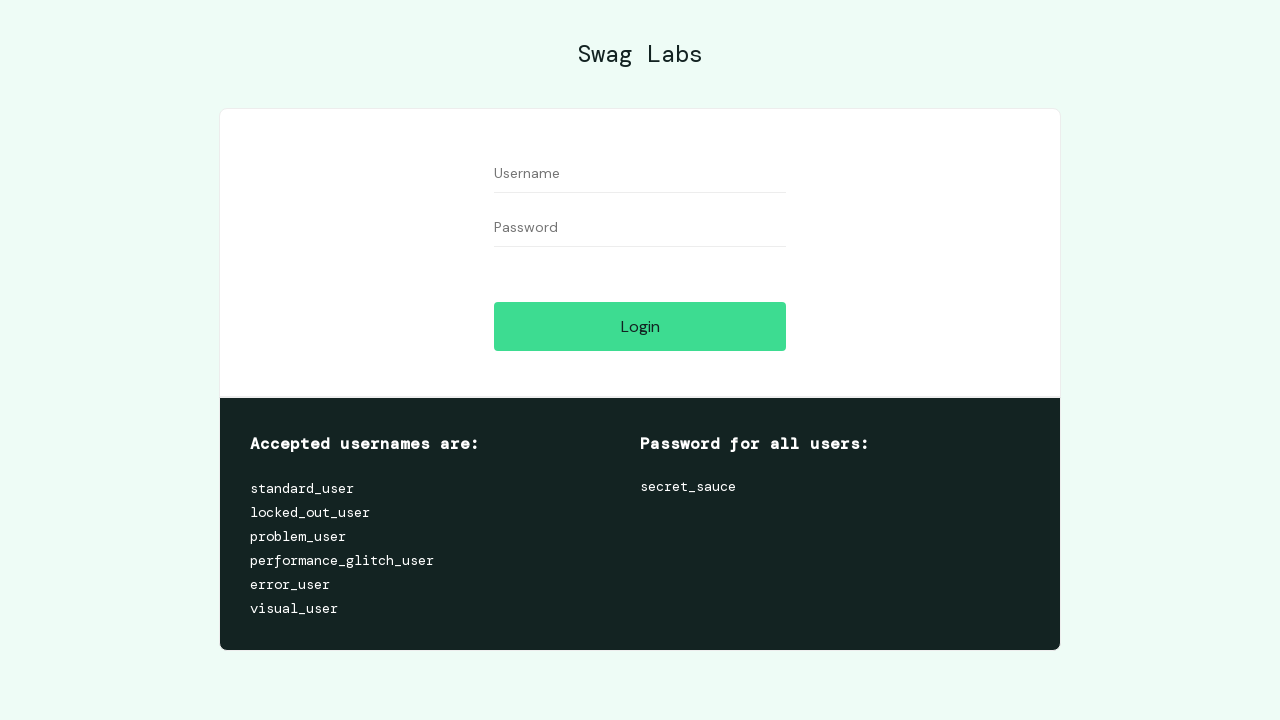

Filled username field with invalid credentials 'InvalidUser123' on #user-name
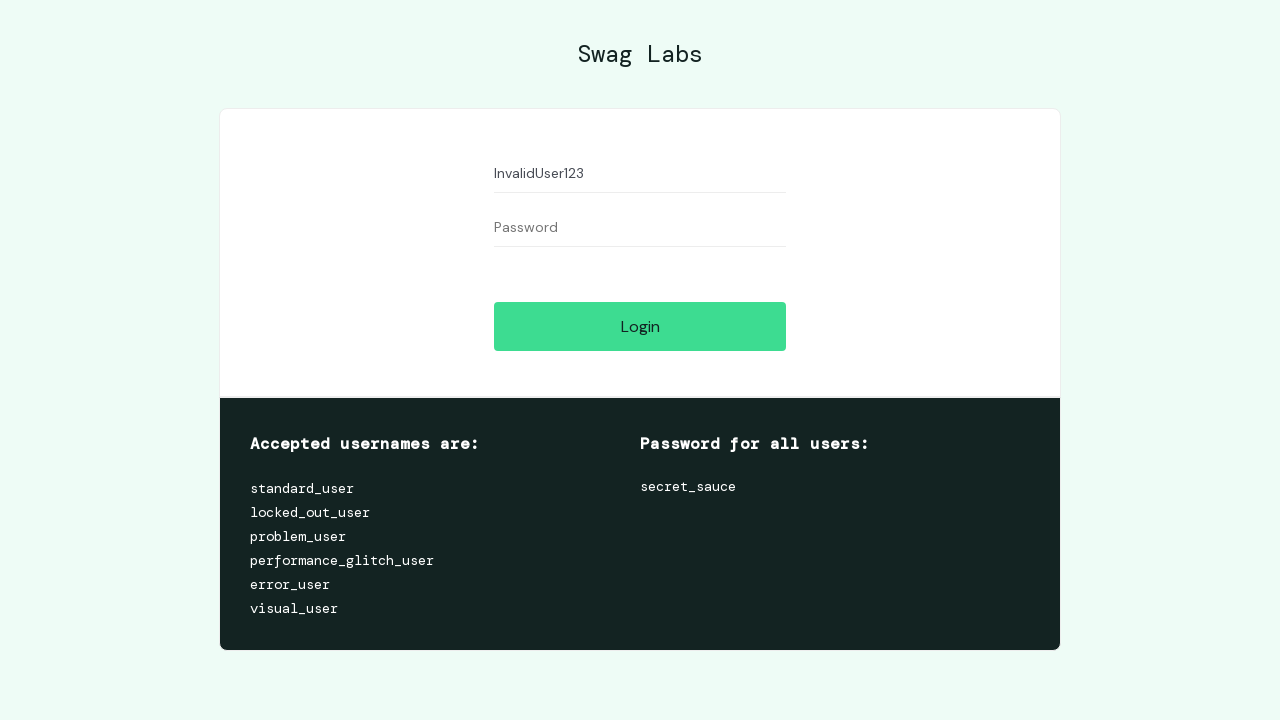

Filled password field with invalid credentials 'WrongPassword789' on #password
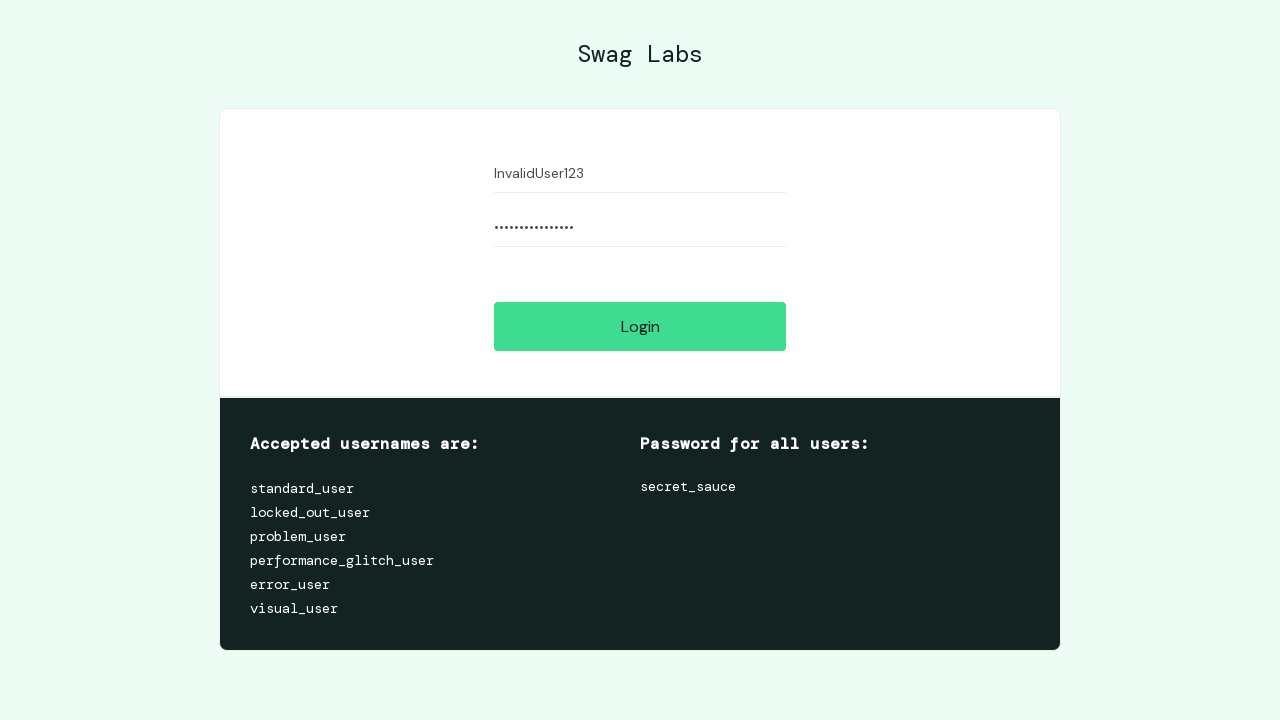

Clicked login button to submit invalid credentials at (640, 326) on #login-button
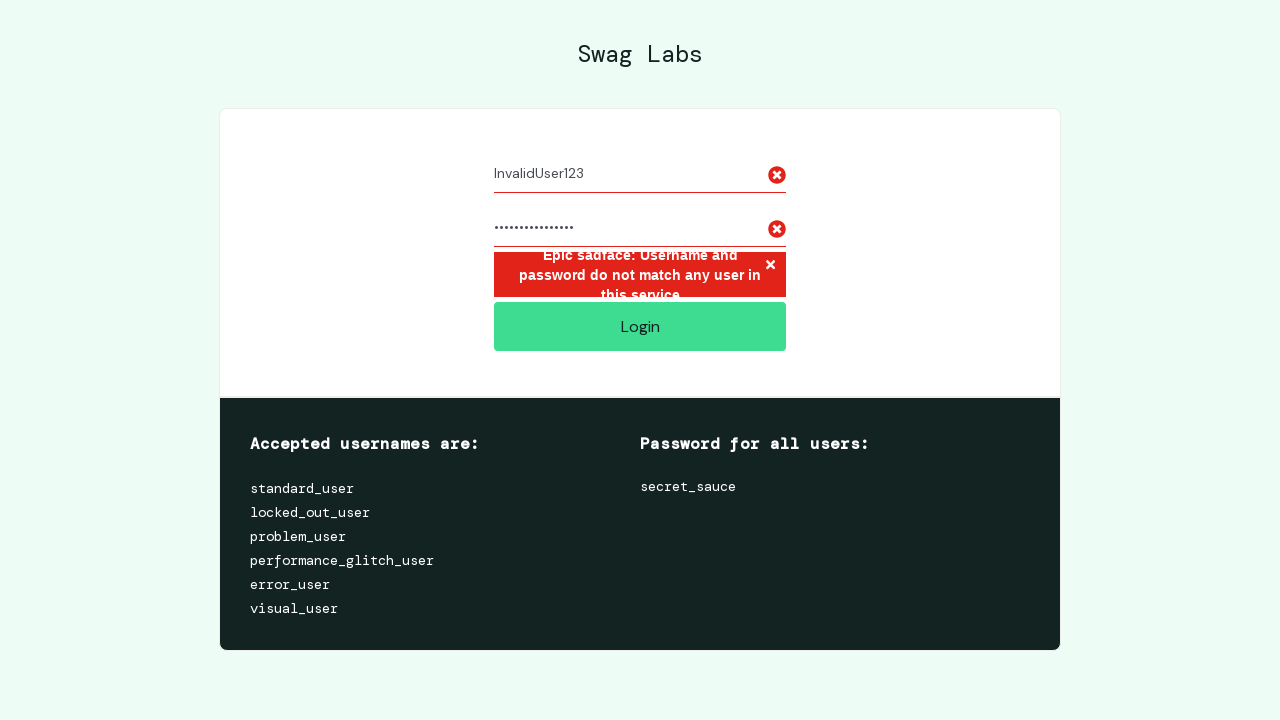

Error message element appeared on page
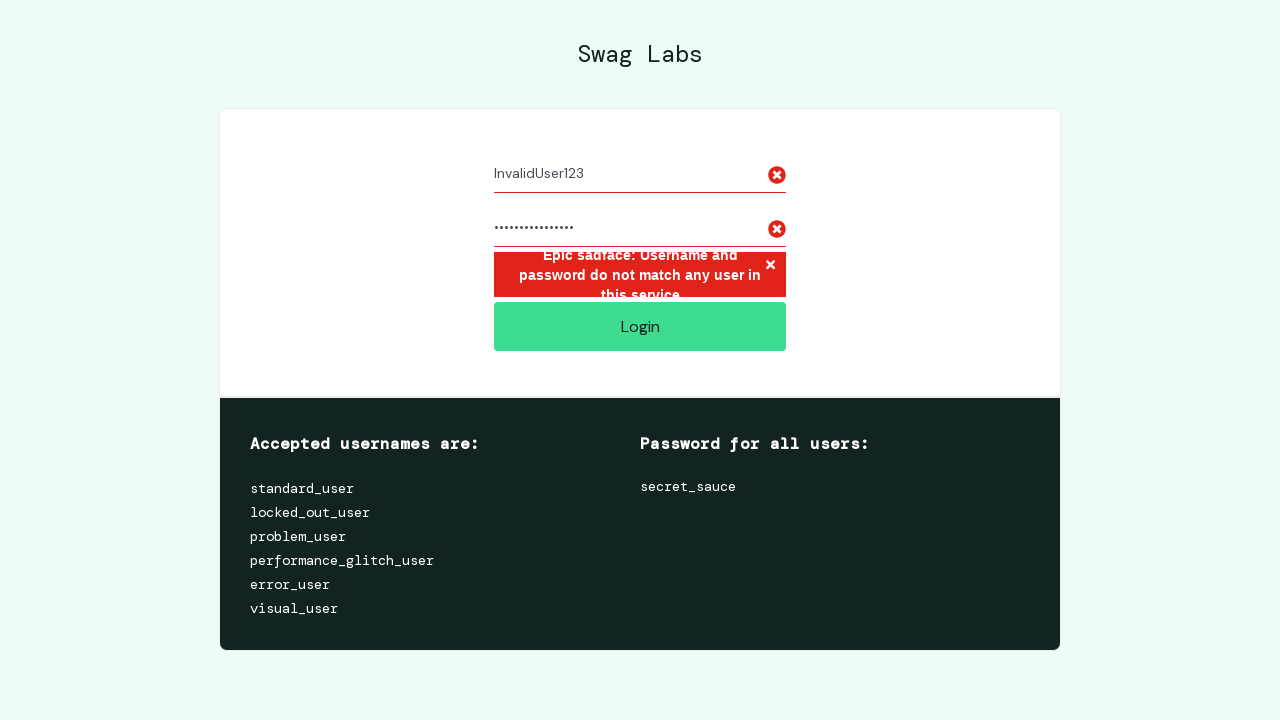

Retrieved error message text: 'Epic sadface: Username and password do not match any user in this service'
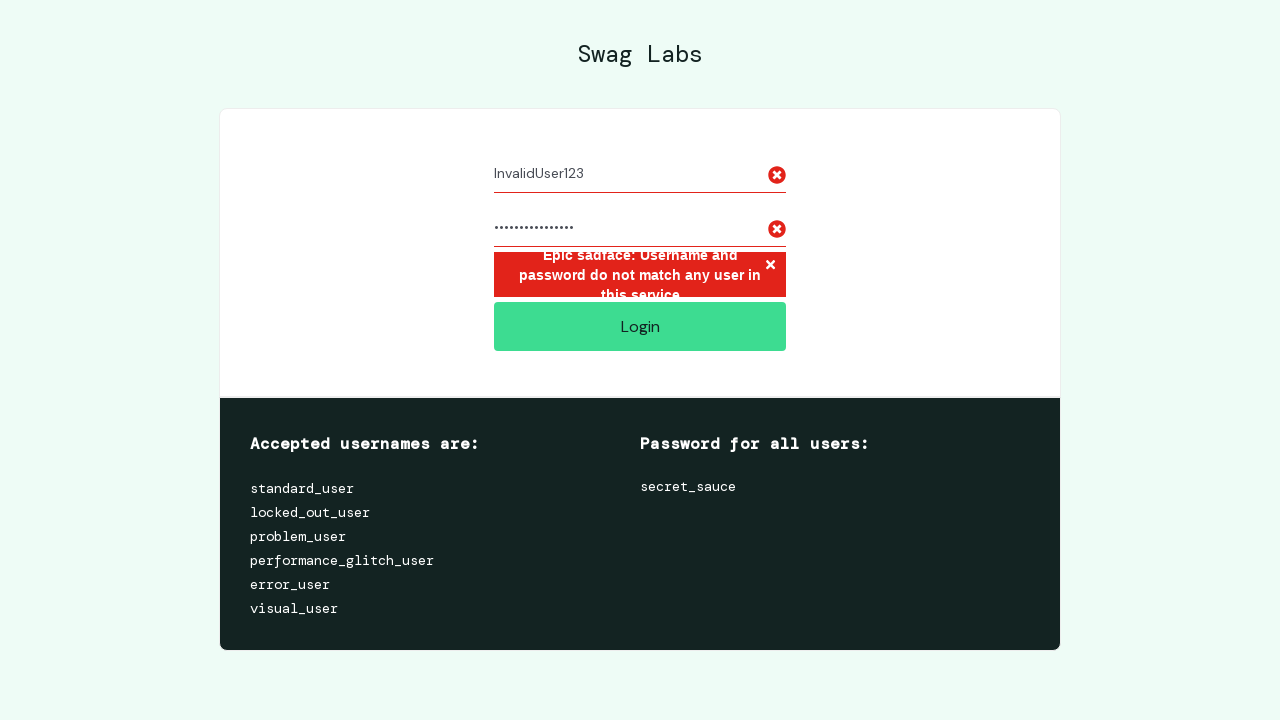

Asserted that error message contains 'Epic sadface:' - test passed
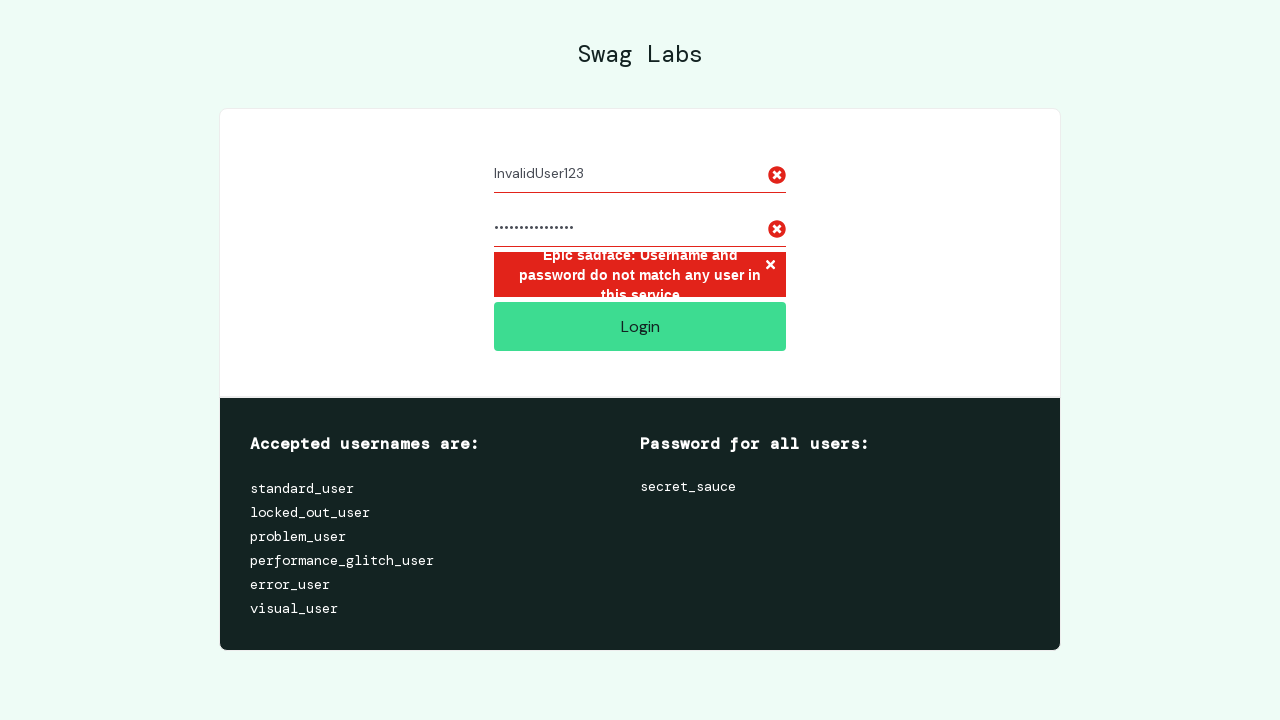

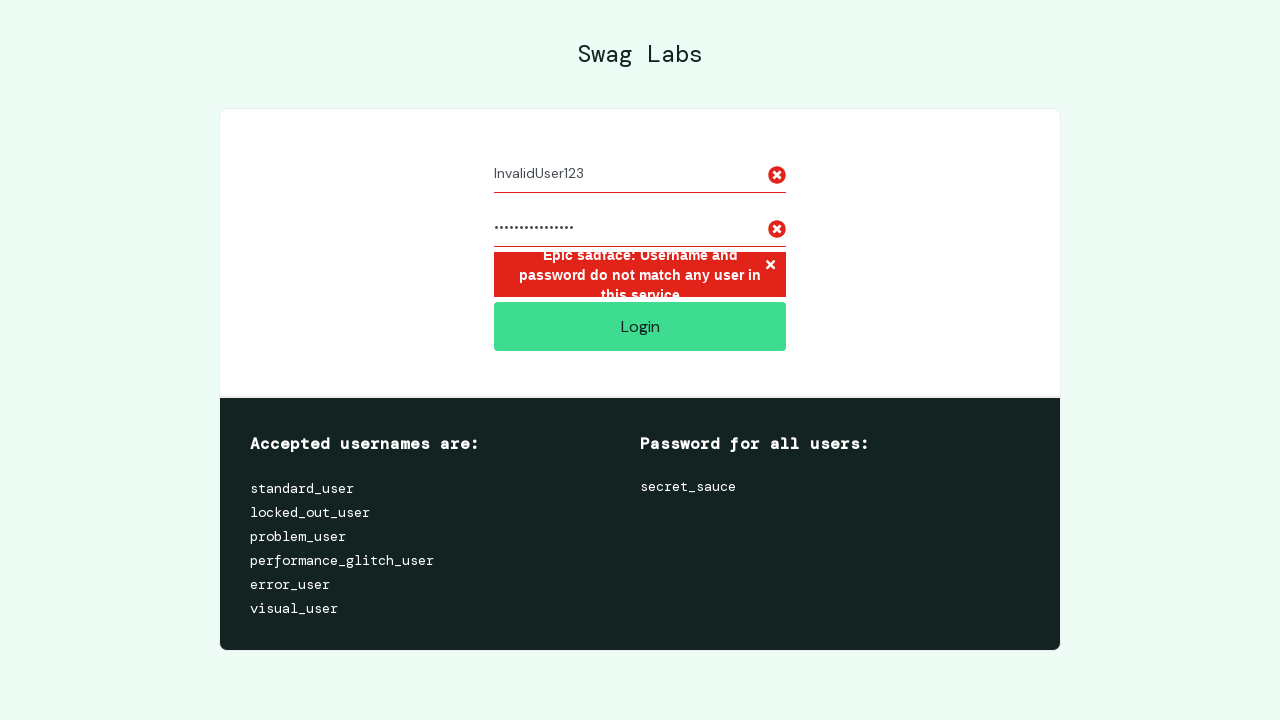